Tests opening a new browser tab by clicking a link, verifying the new tab content, then closing it and returning to the original window to verify the link is still displayed.

Starting URL: http://the-internet.herokuapp.com/windows

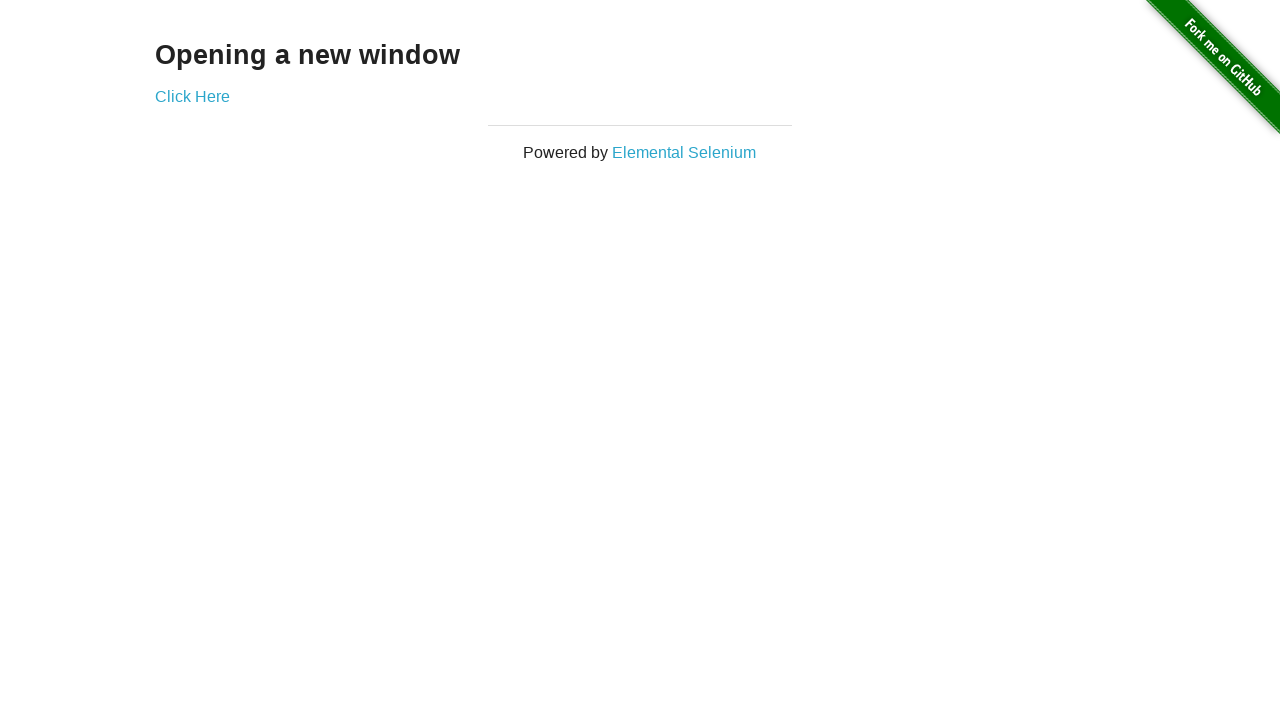

Clicked 'Click Here' link to open new tab at (192, 96) on text=Click Here
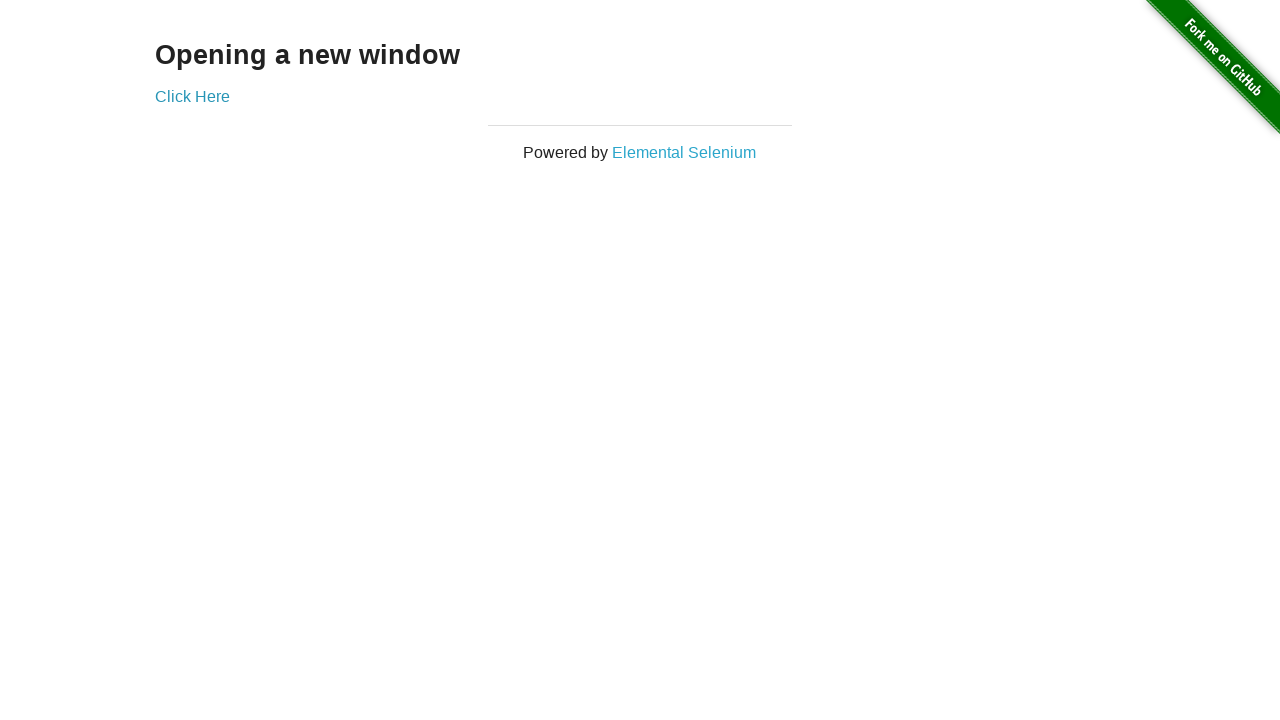

New tab opened and captured
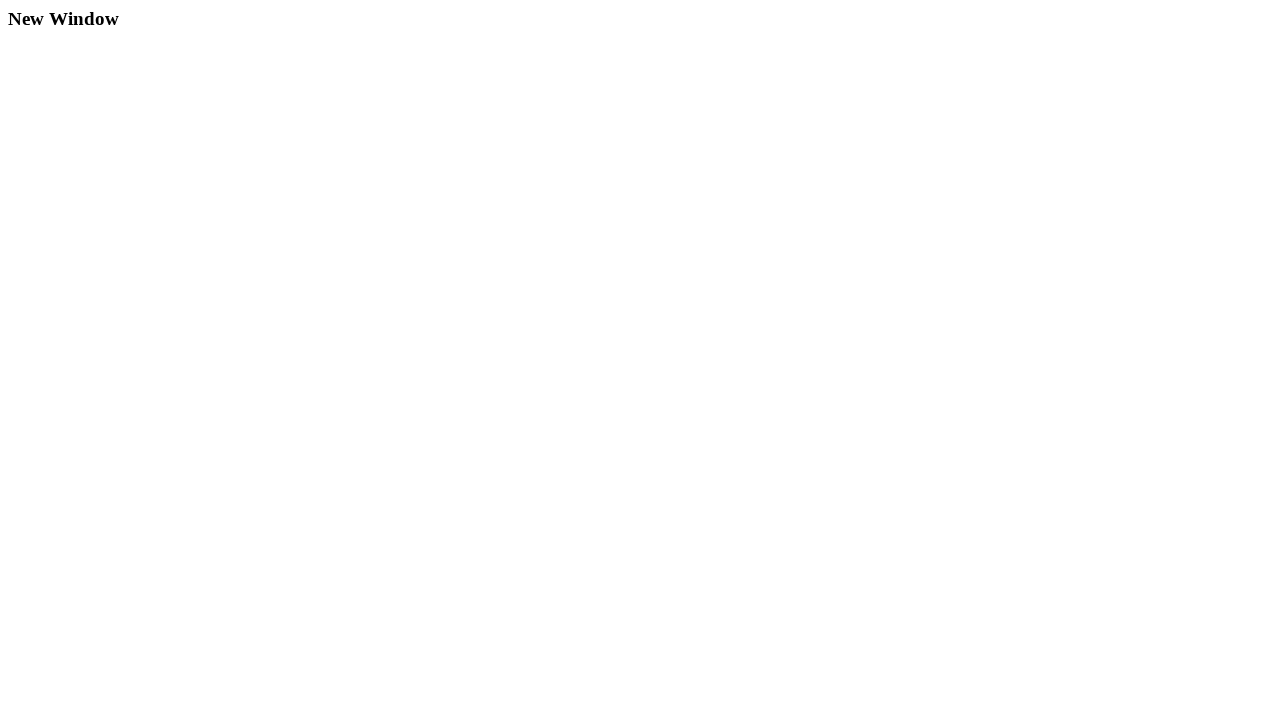

New tab fully loaded
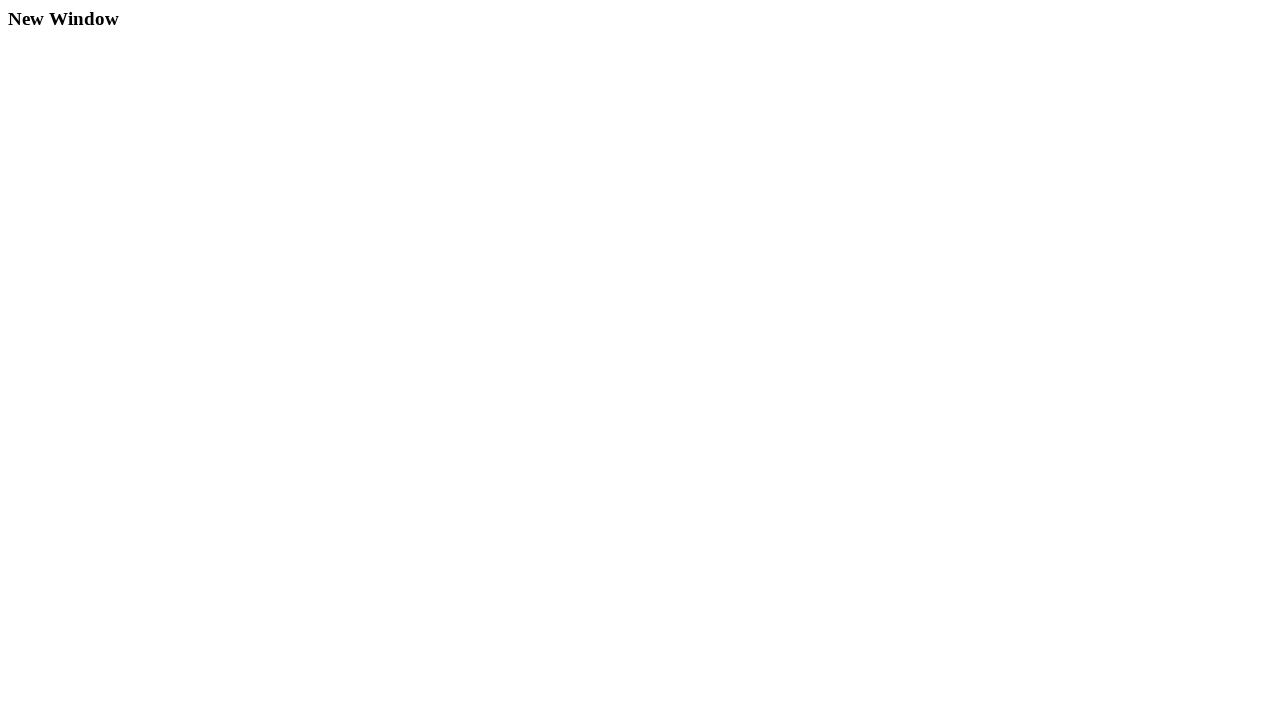

Verified new tab heading is 'New Window'
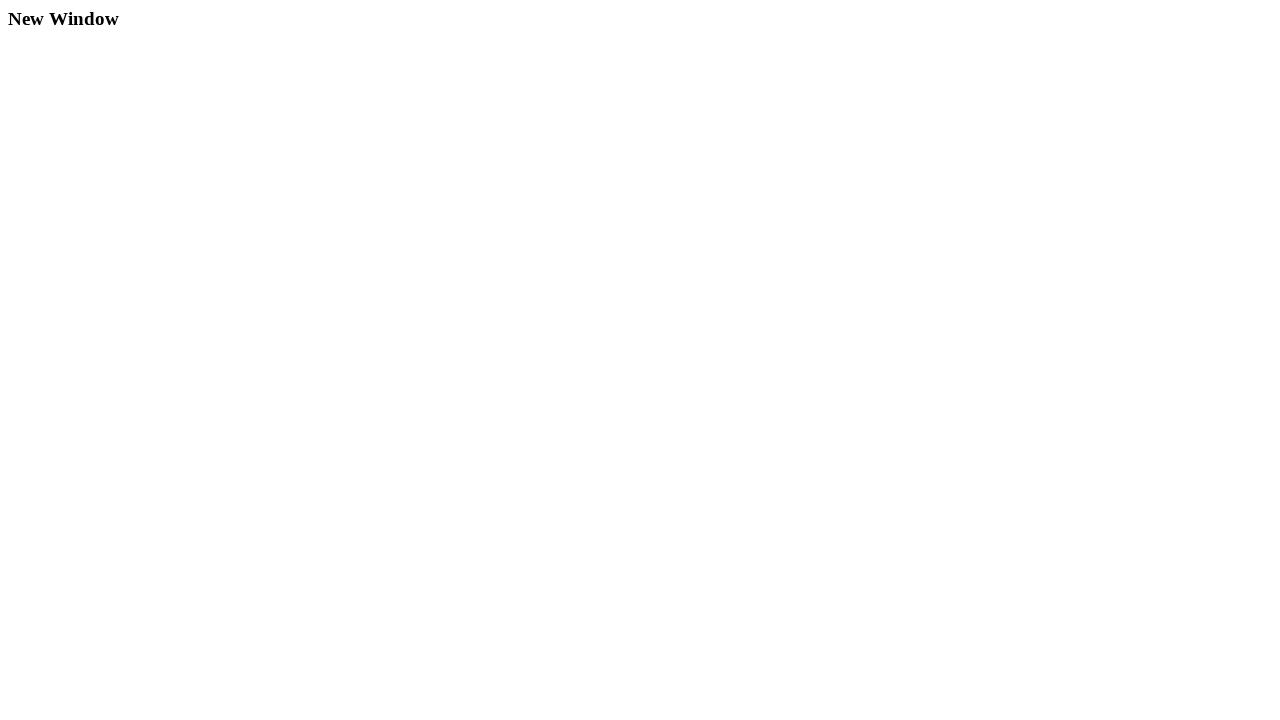

Closed new tab
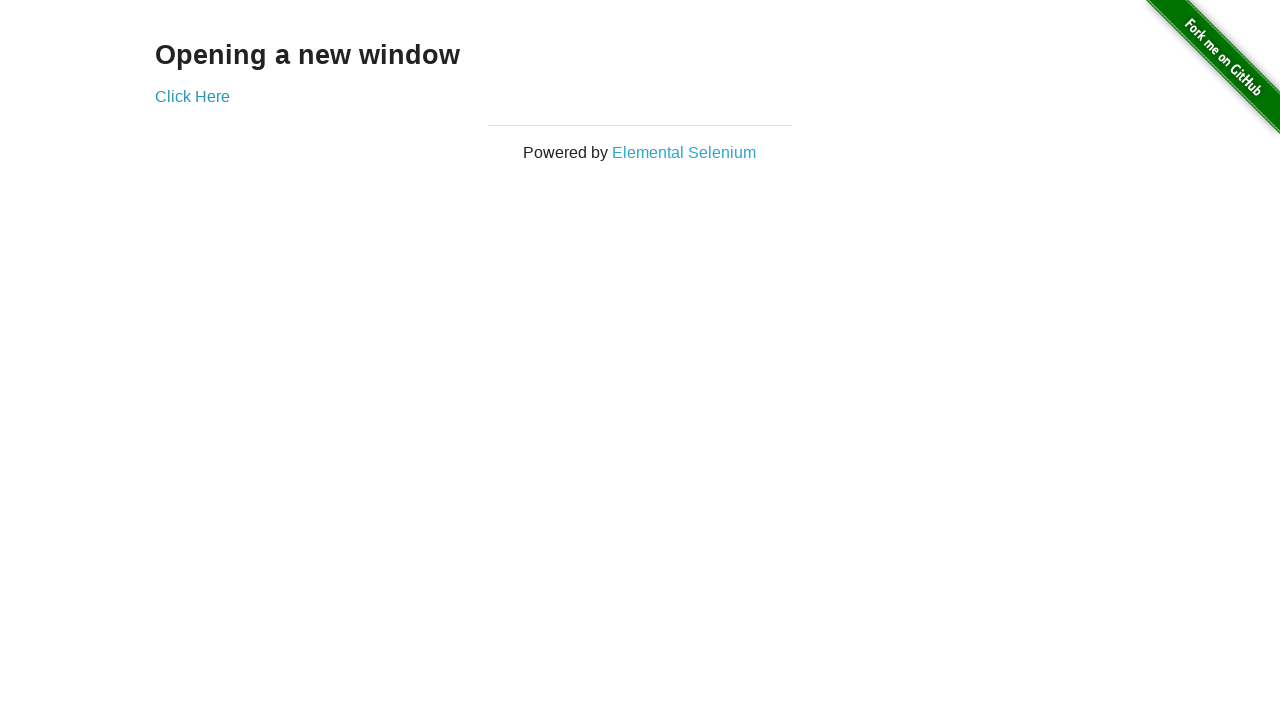

Verified 'Click Here' link is still visible on original page
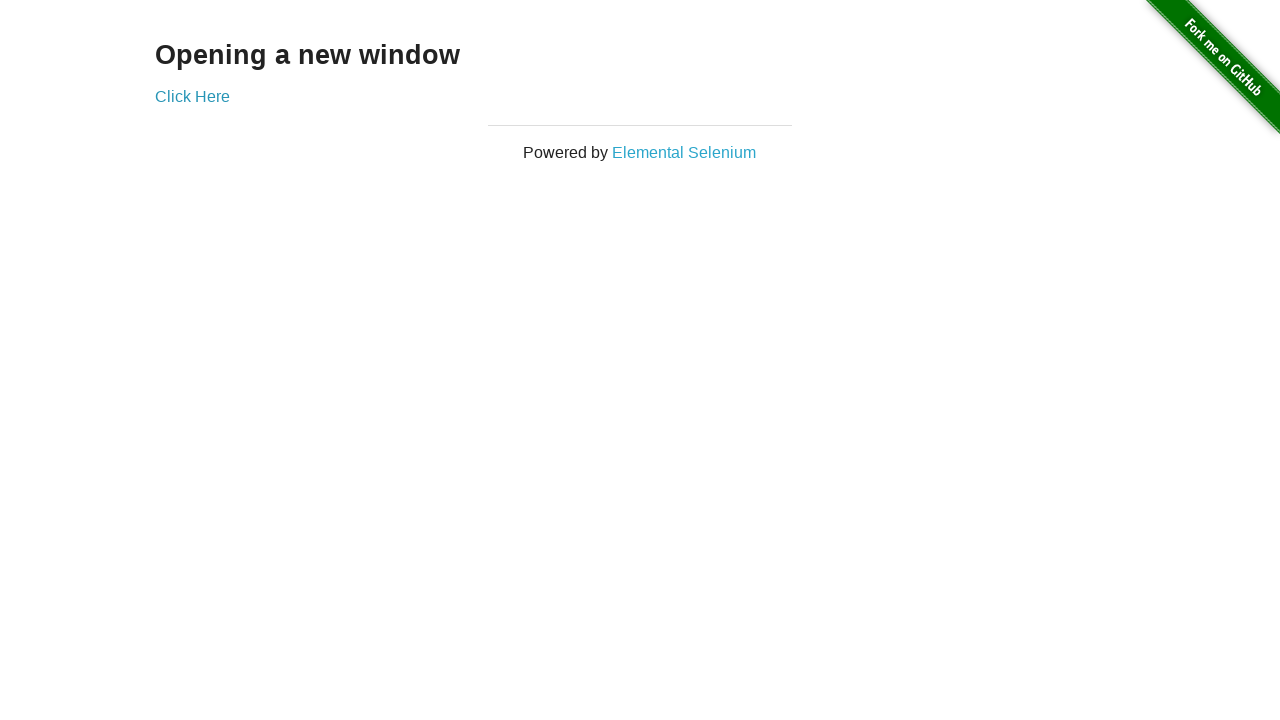

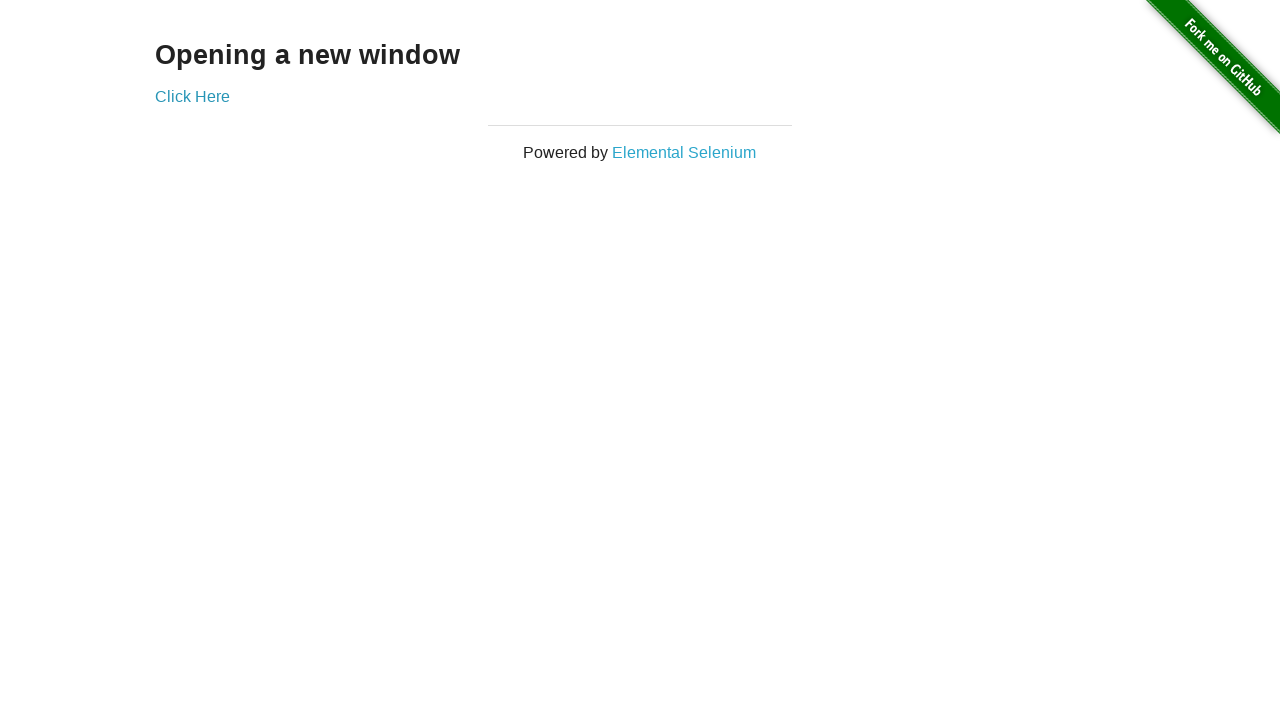